Tests form element display status by checking if email textbox, education textarea, and age radio button are displayed, then interacting with visible elements

Starting URL: https://automationfc.github.io/basic-form/index.html

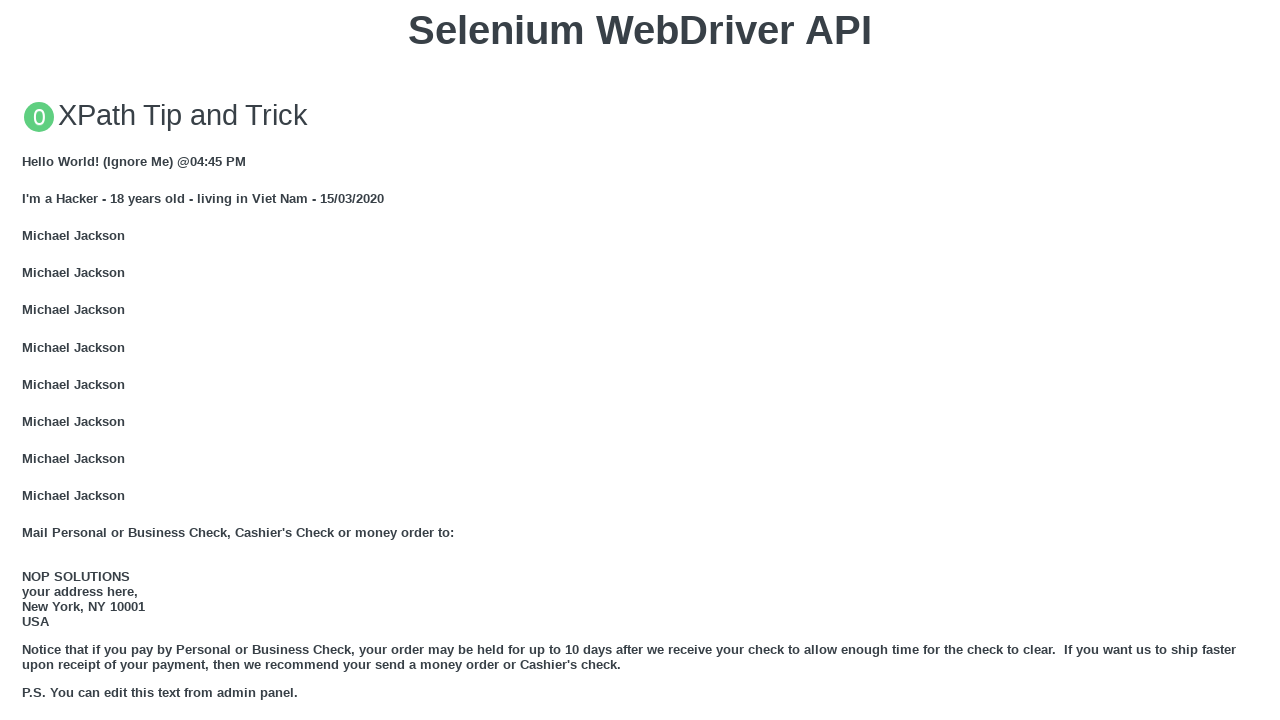

Located email textbox element
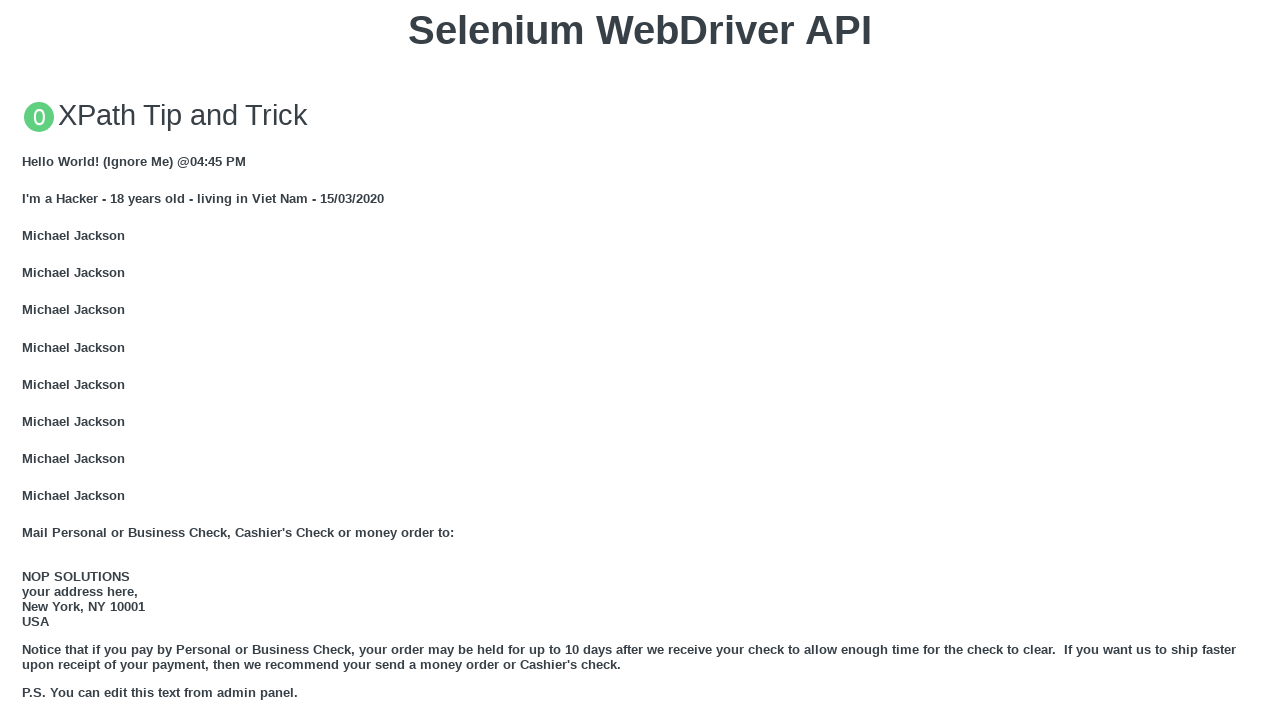

Email textbox is displayed
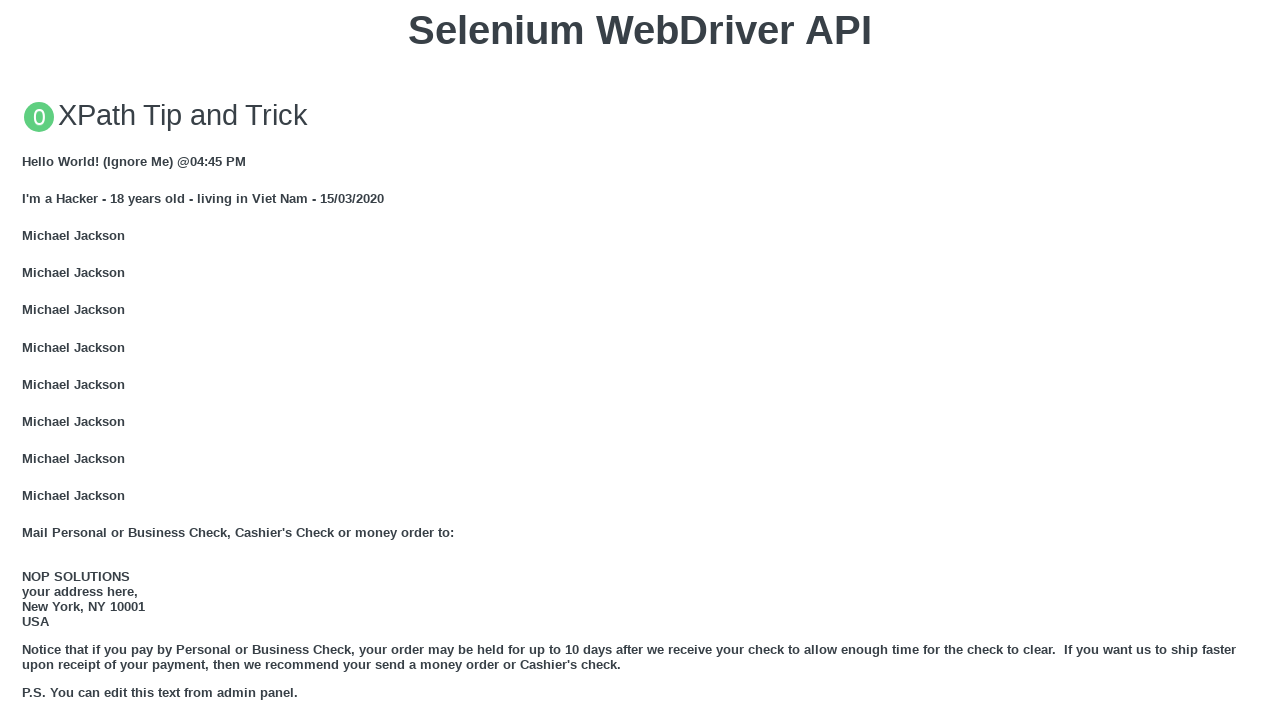

Cleared email textbox on #mail
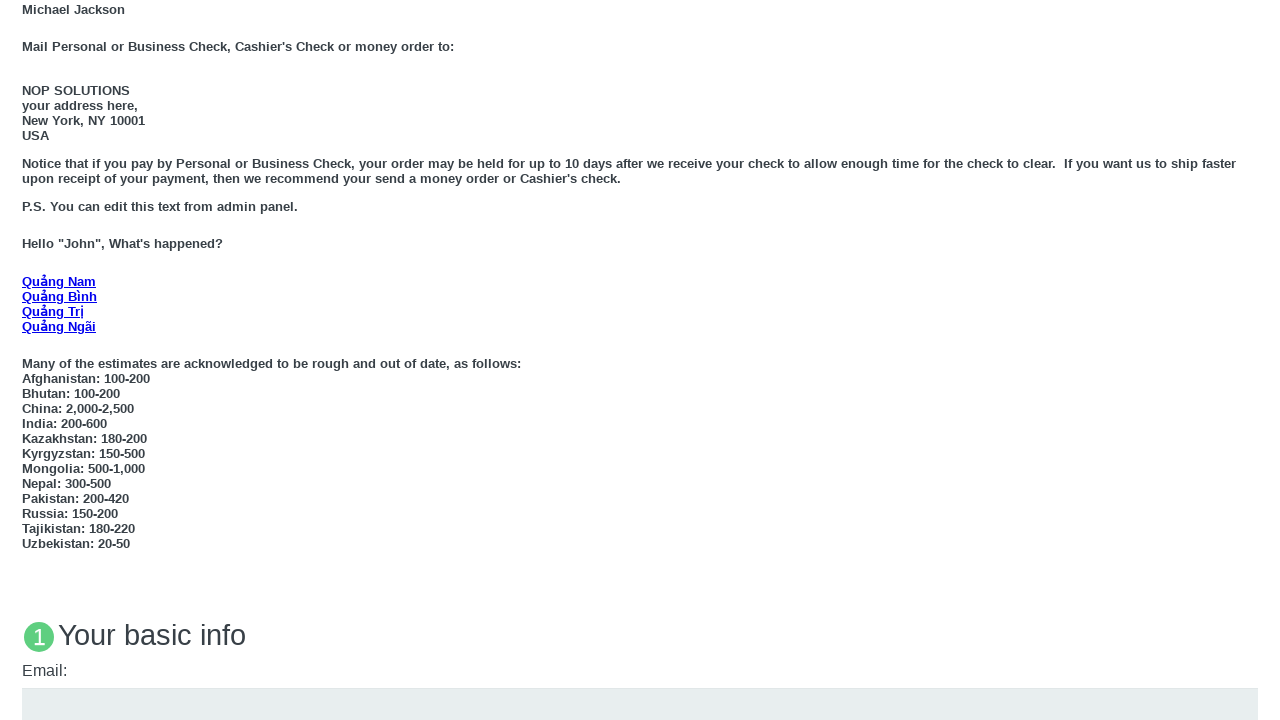

Filled email textbox with 'Automation Testing' on #mail
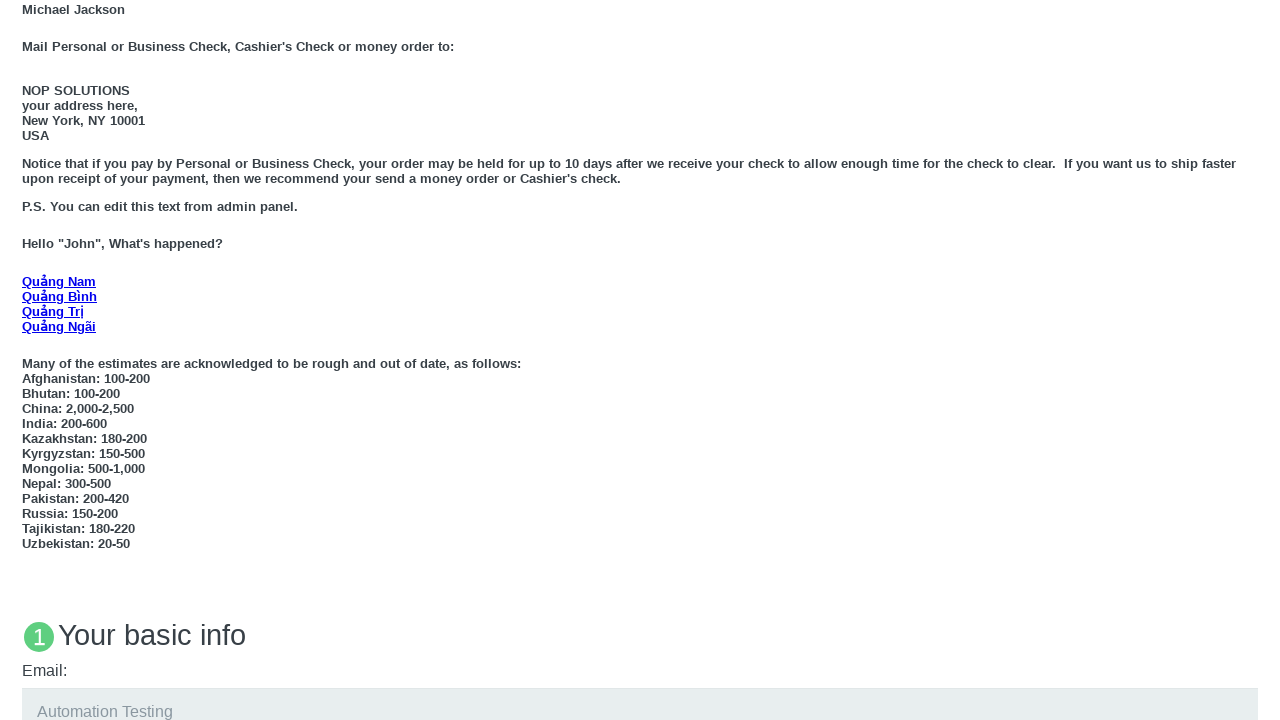

Located education textarea element
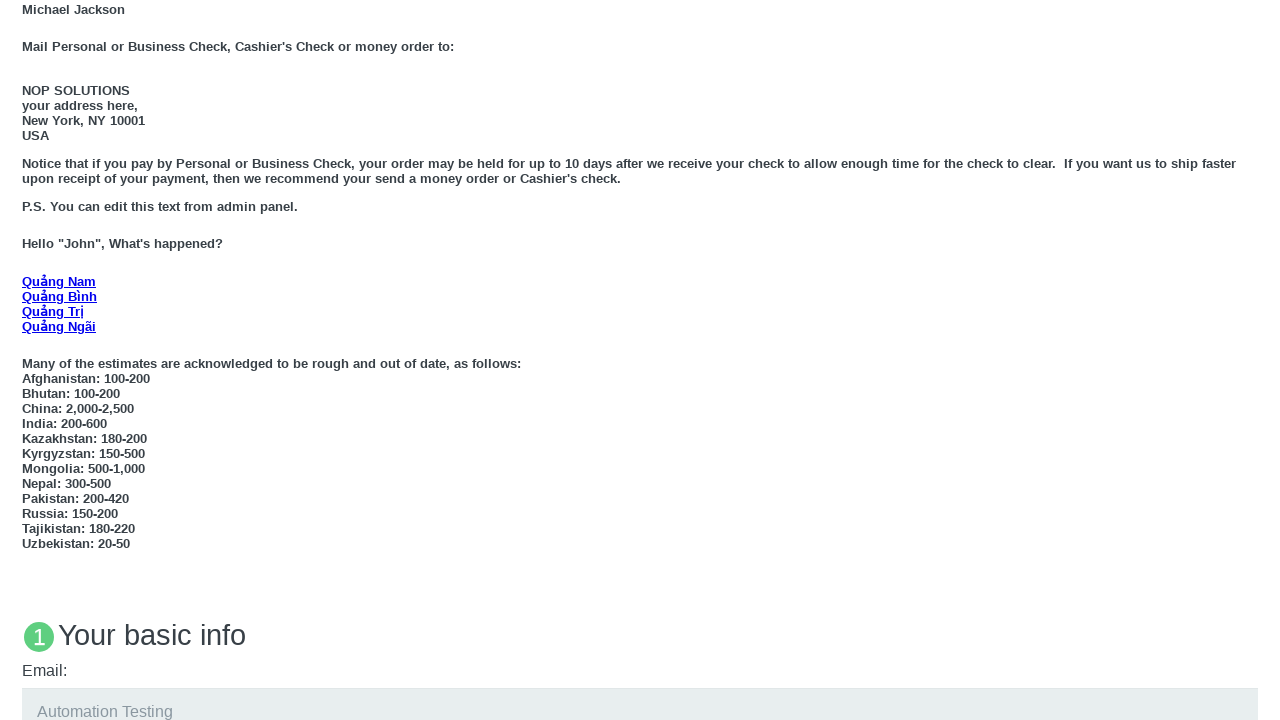

Education textarea is displayed
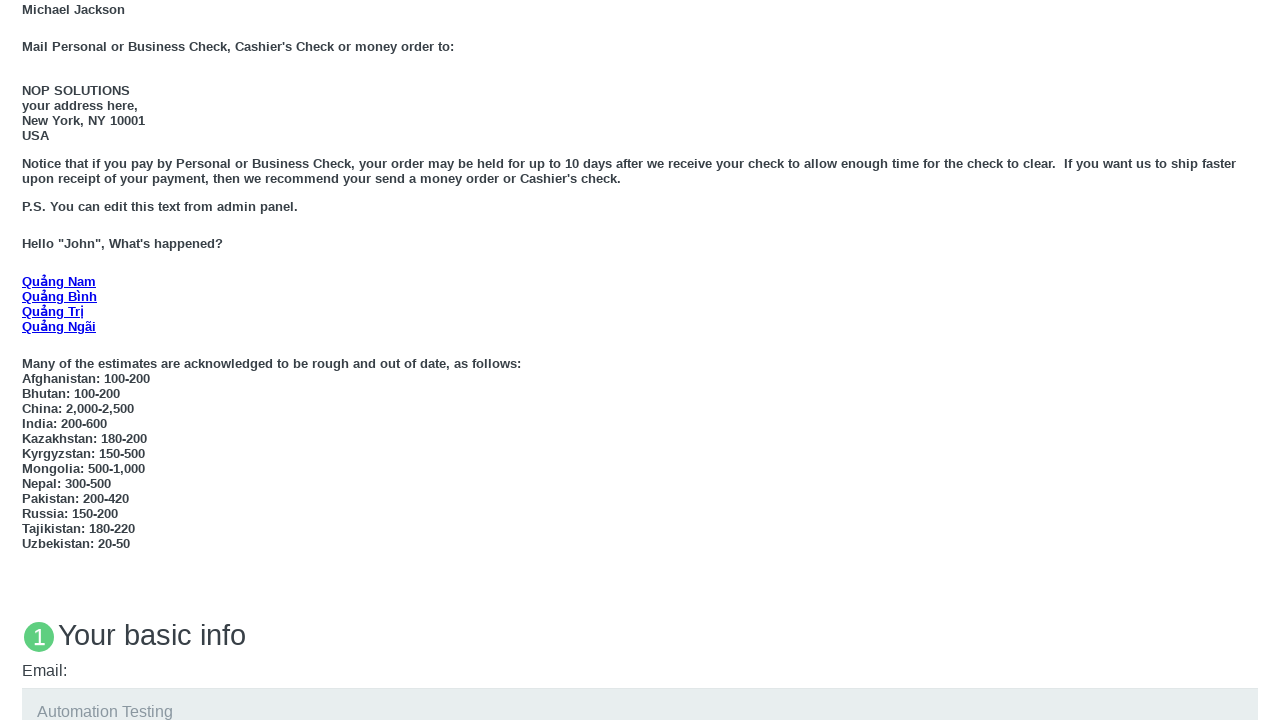

Cleared education textarea on #edu
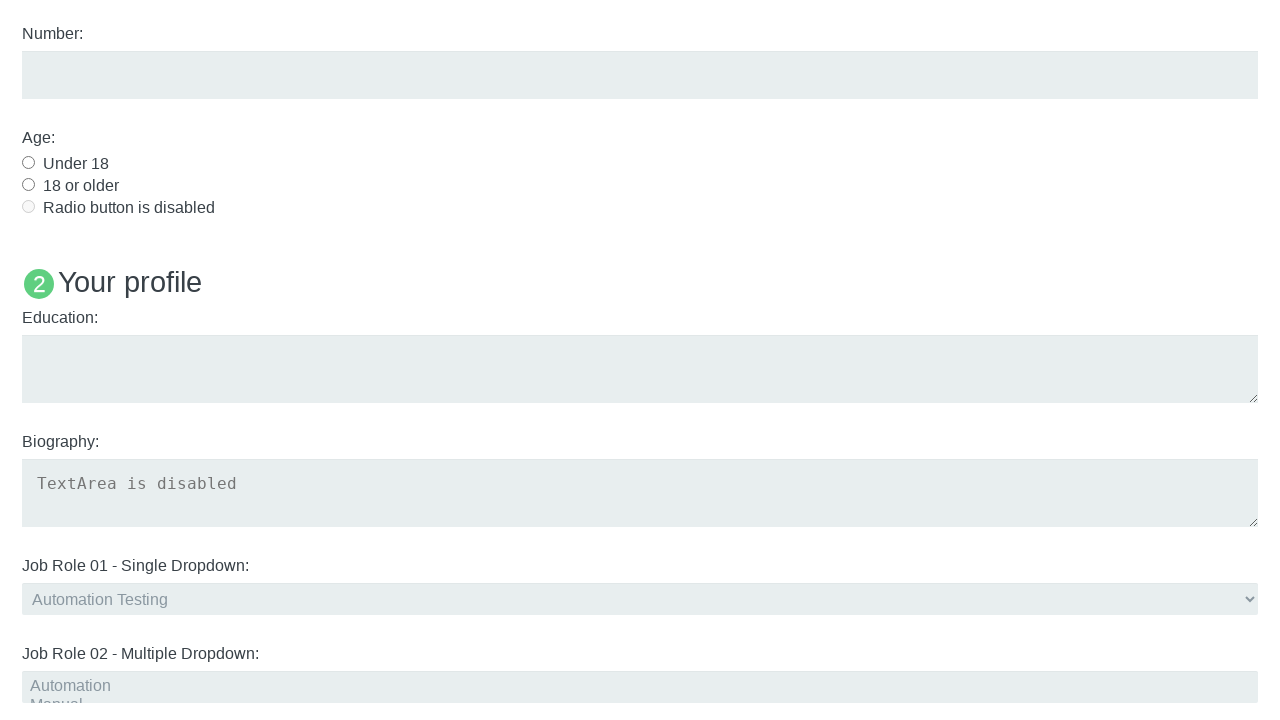

Filled education textarea with 'Automation Testing' on #edu
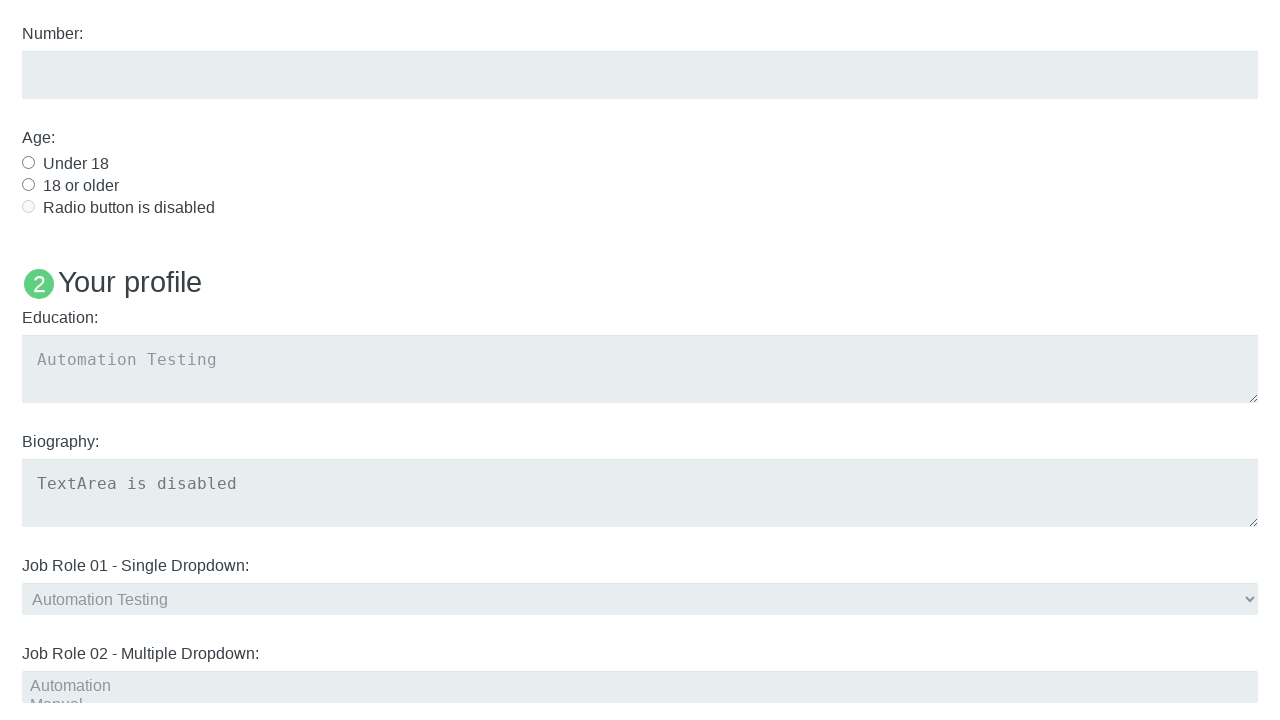

Located age under 18 radio button element
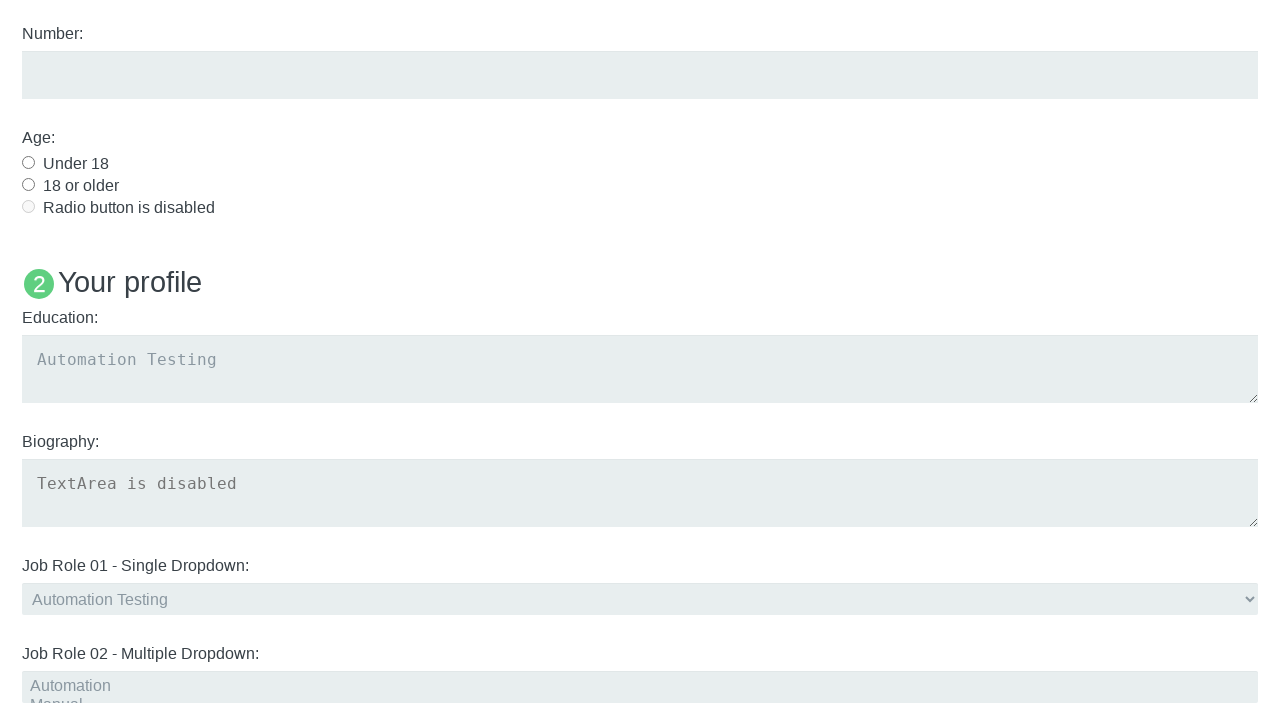

Age under 18 radio button is displayed
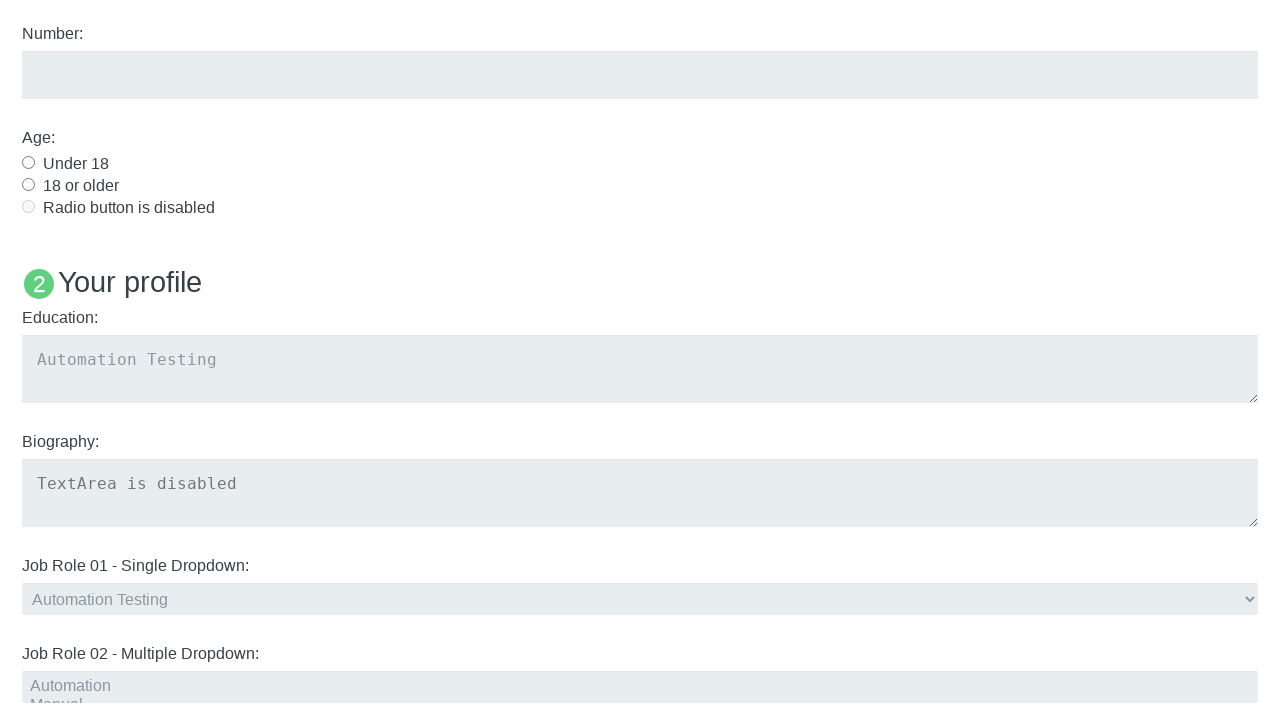

Clicked age under 18 radio button at (28, 162) on #under_18
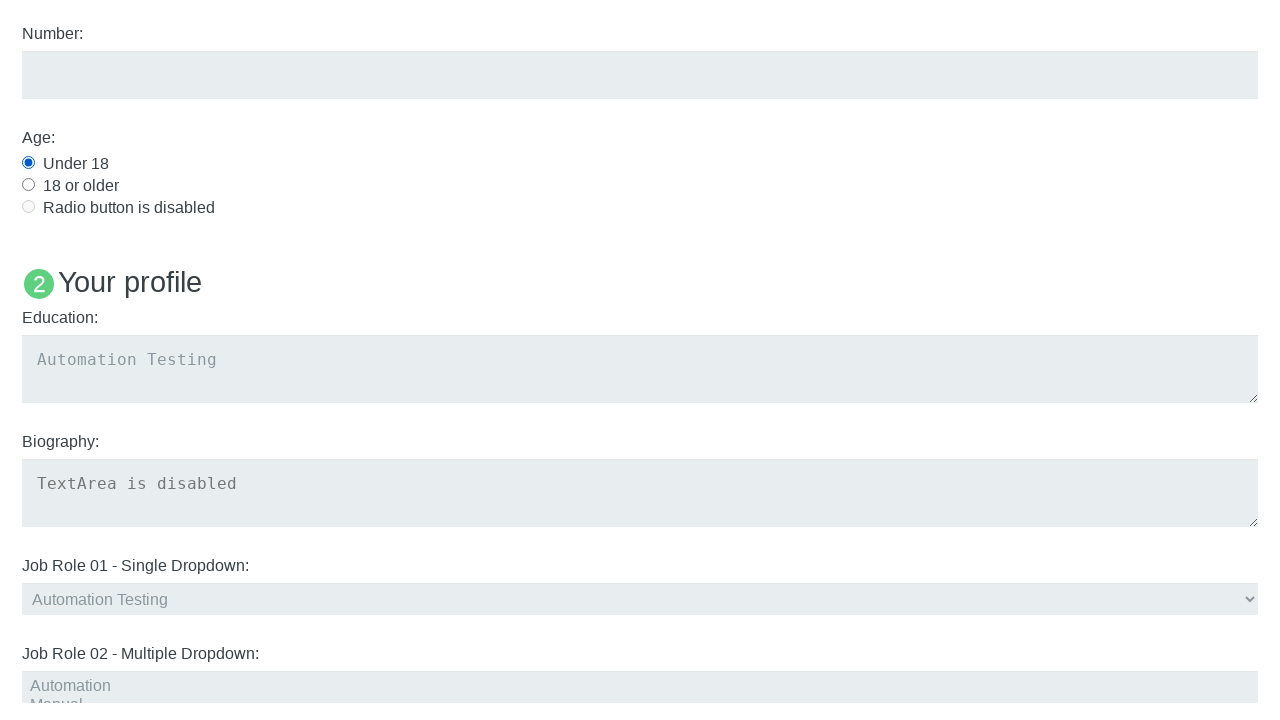

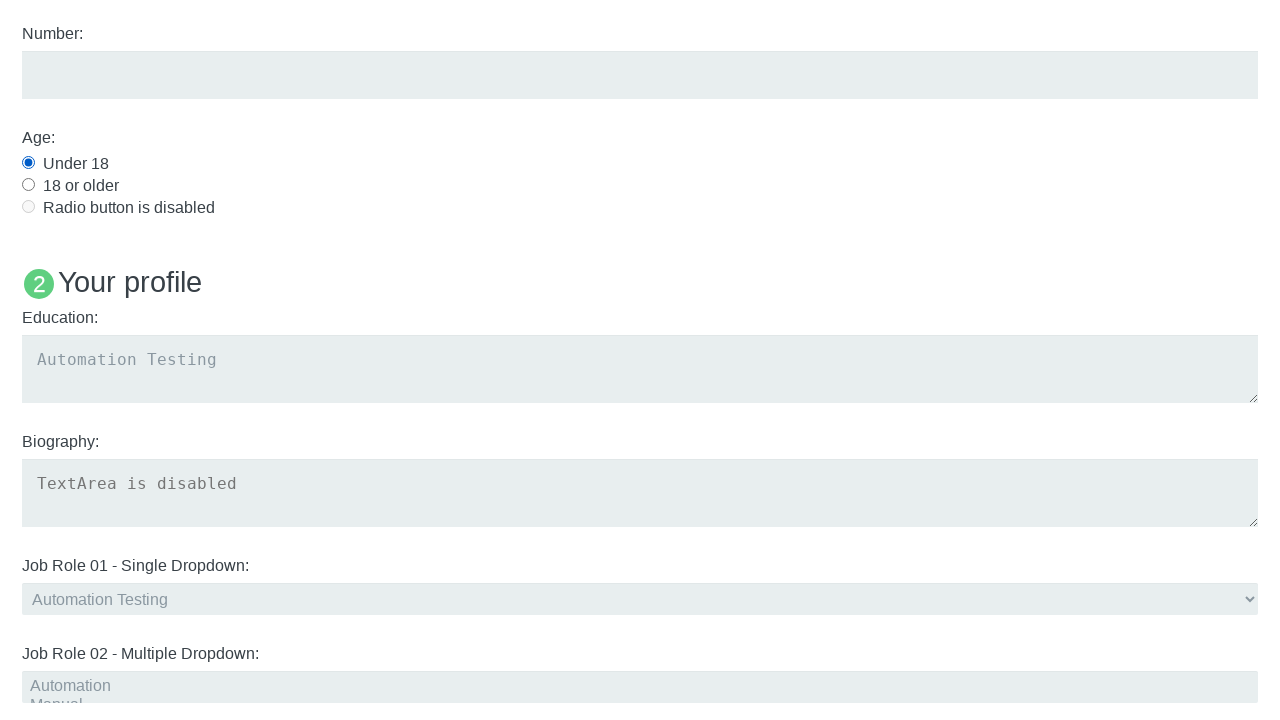